Tests drag and drop functionality on jQuery UI demo page by switching to an iframe and dragging an element onto a drop target

Starting URL: http://jqueryui.com/droppable/

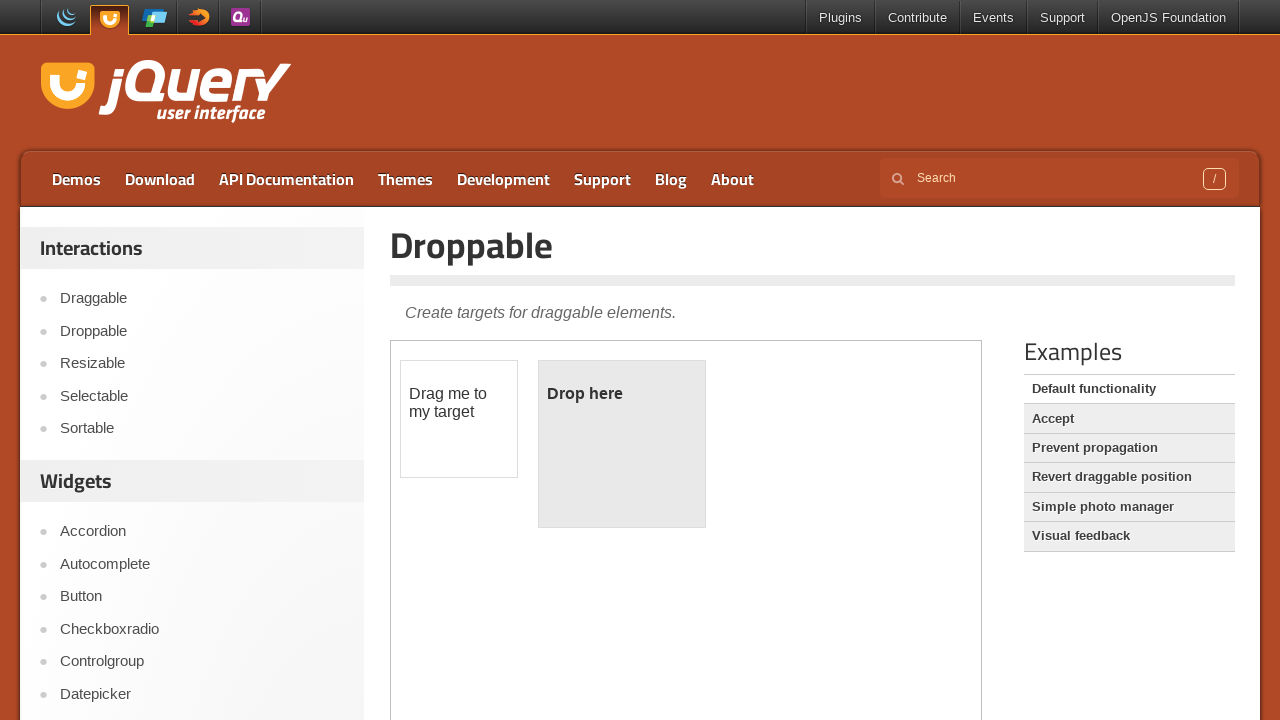

Located the demo iframe
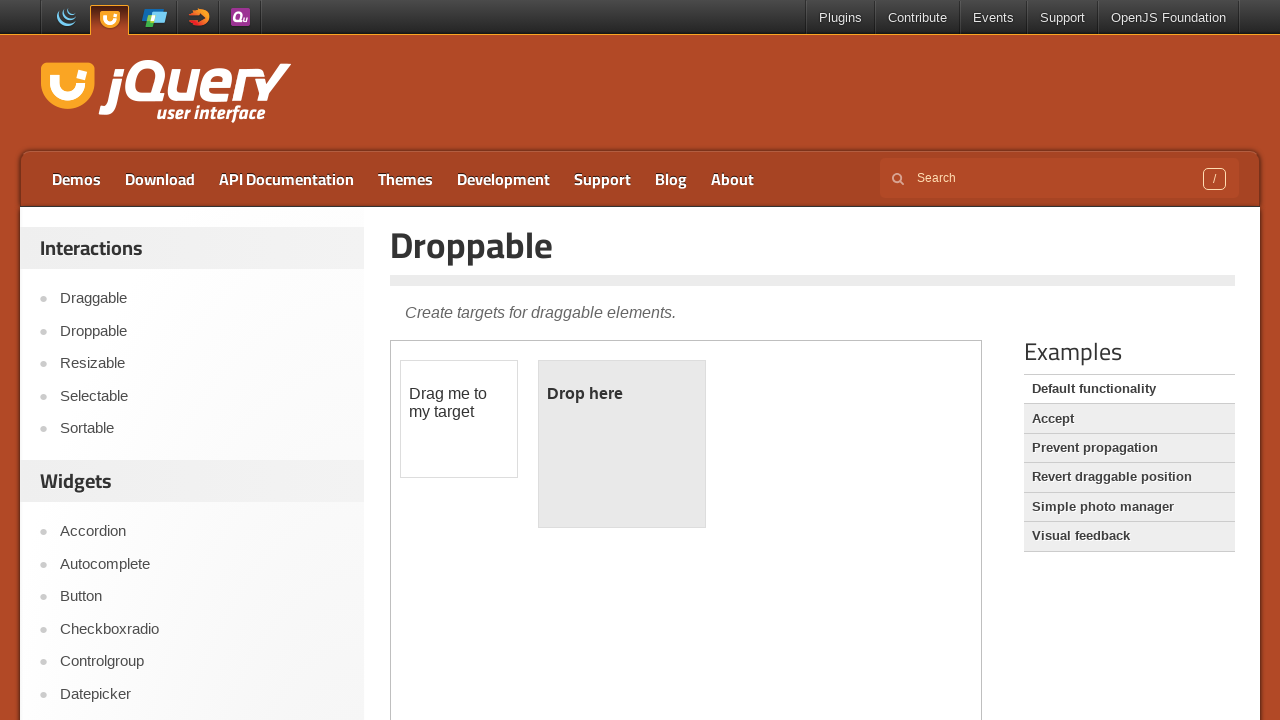

Located the draggable element within iframe
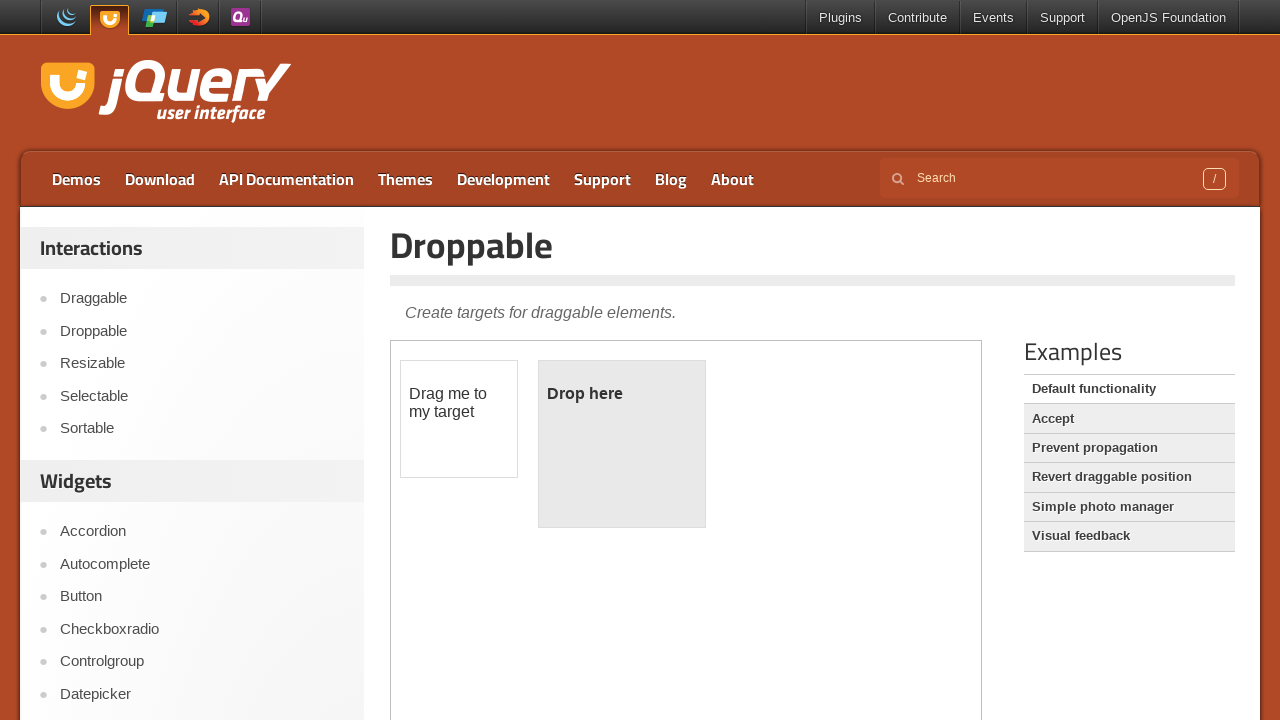

Located the droppable element within iframe
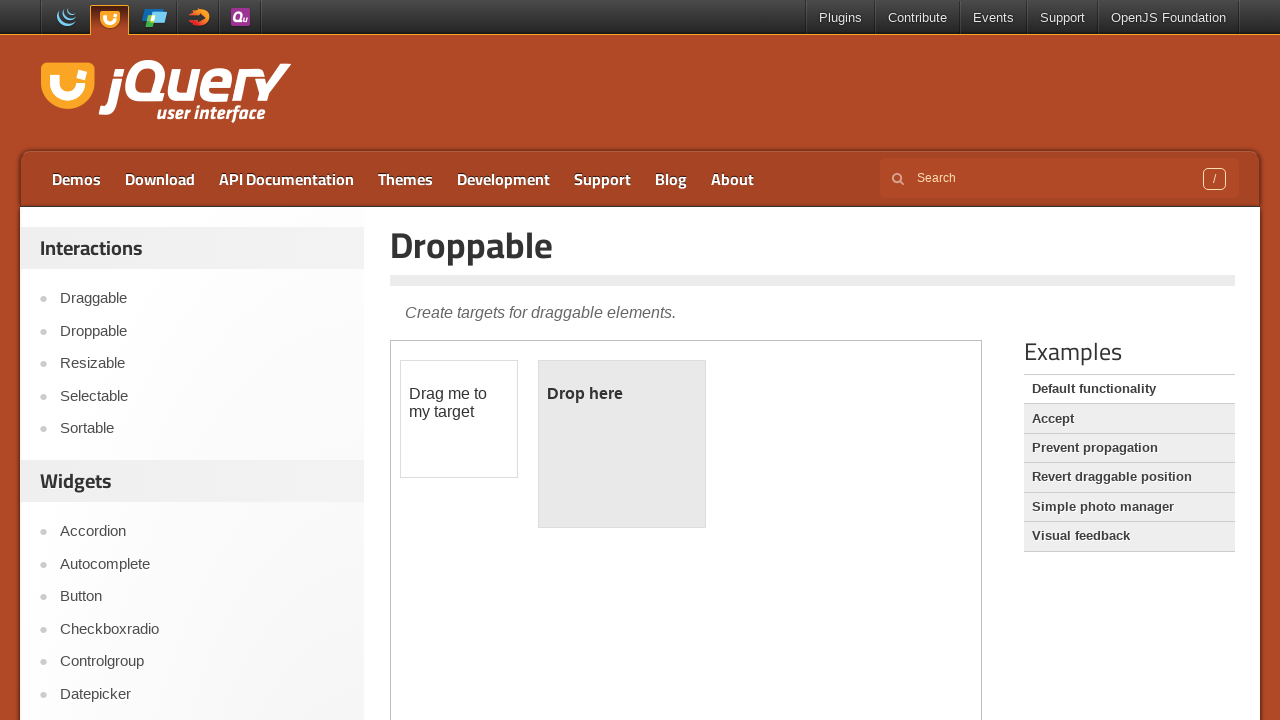

Draggable element became visible
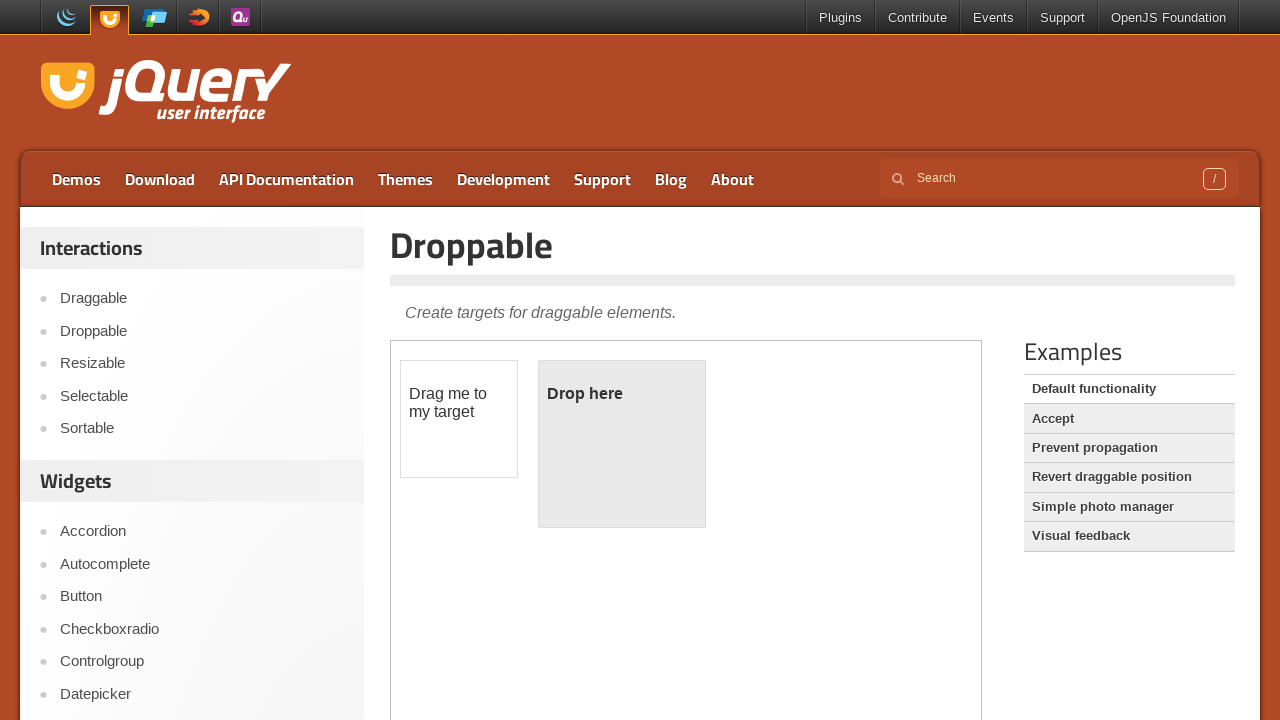

Droppable element became visible
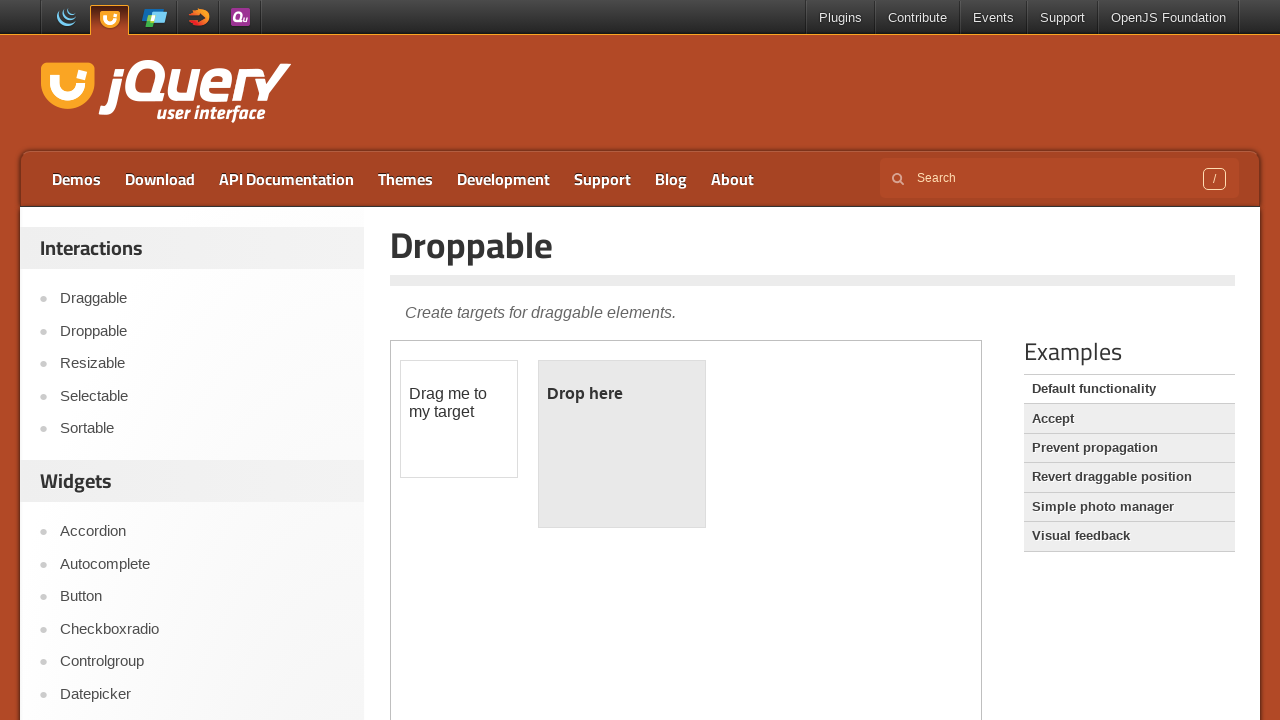

Dragged element onto drop target successfully at (622, 444)
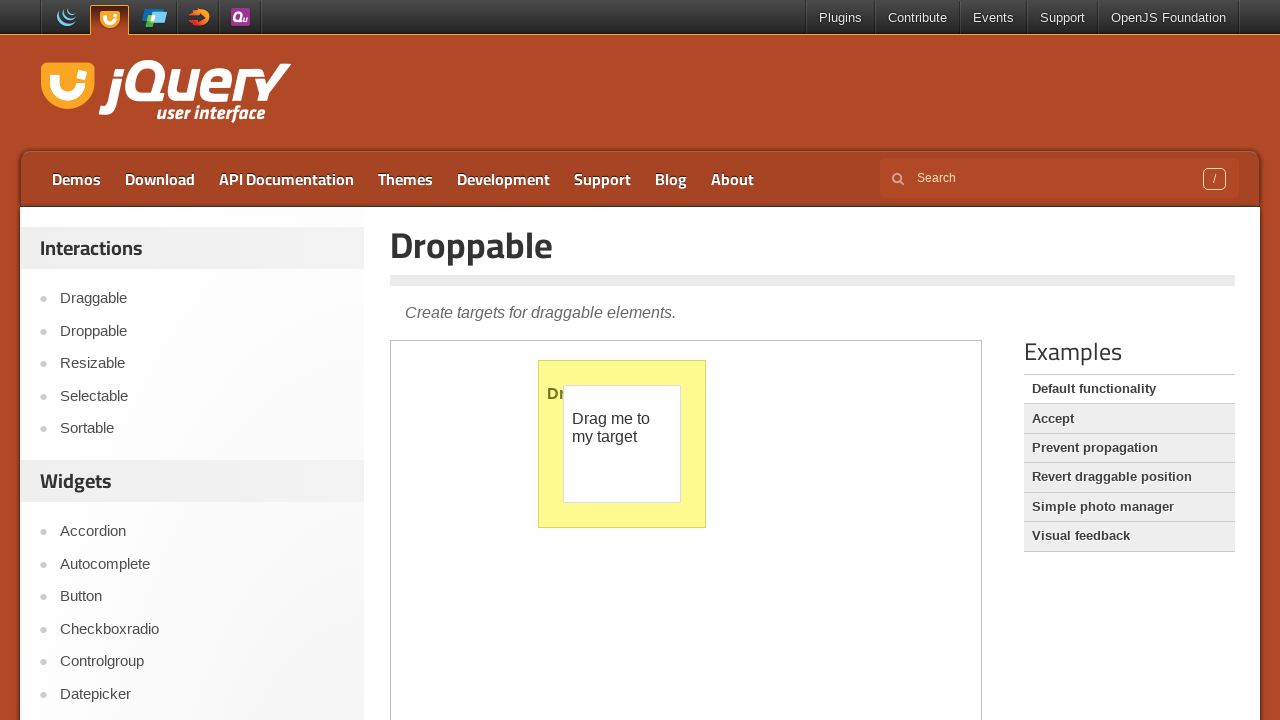

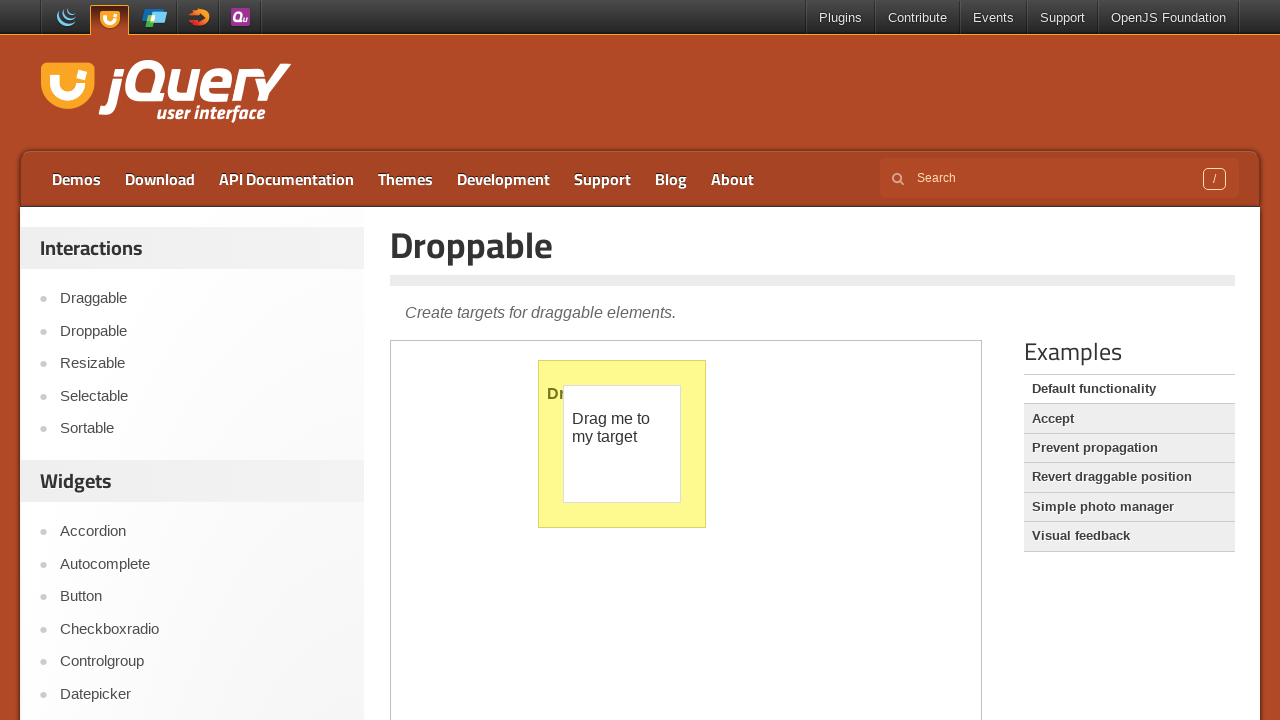